Tests product review functionality by navigating to a product, switching to the reviews tab, and submitting a 5-star review with comment and user details

Starting URL: http://practice.automationtesting.in/

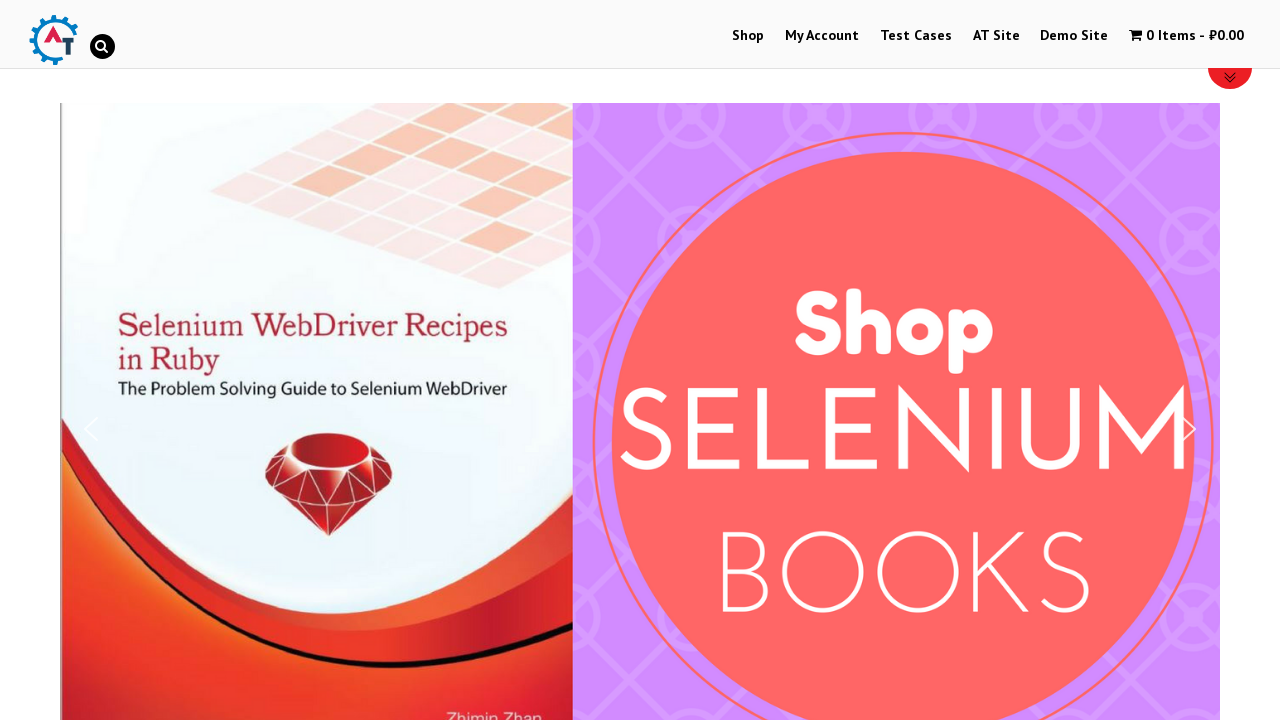

Scrolled down 600px to view products
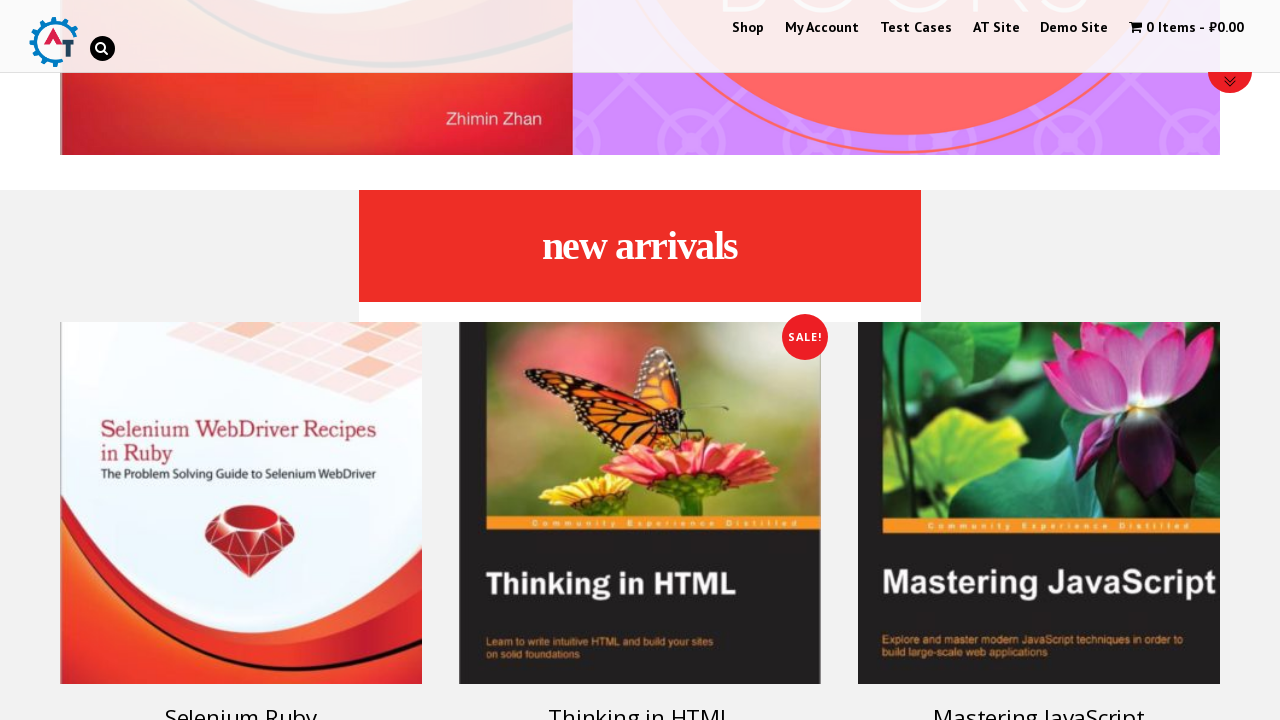

Clicked on the first product at (241, 458) on xpath=//div[@class='woocommerce']/ul/li[1]/a
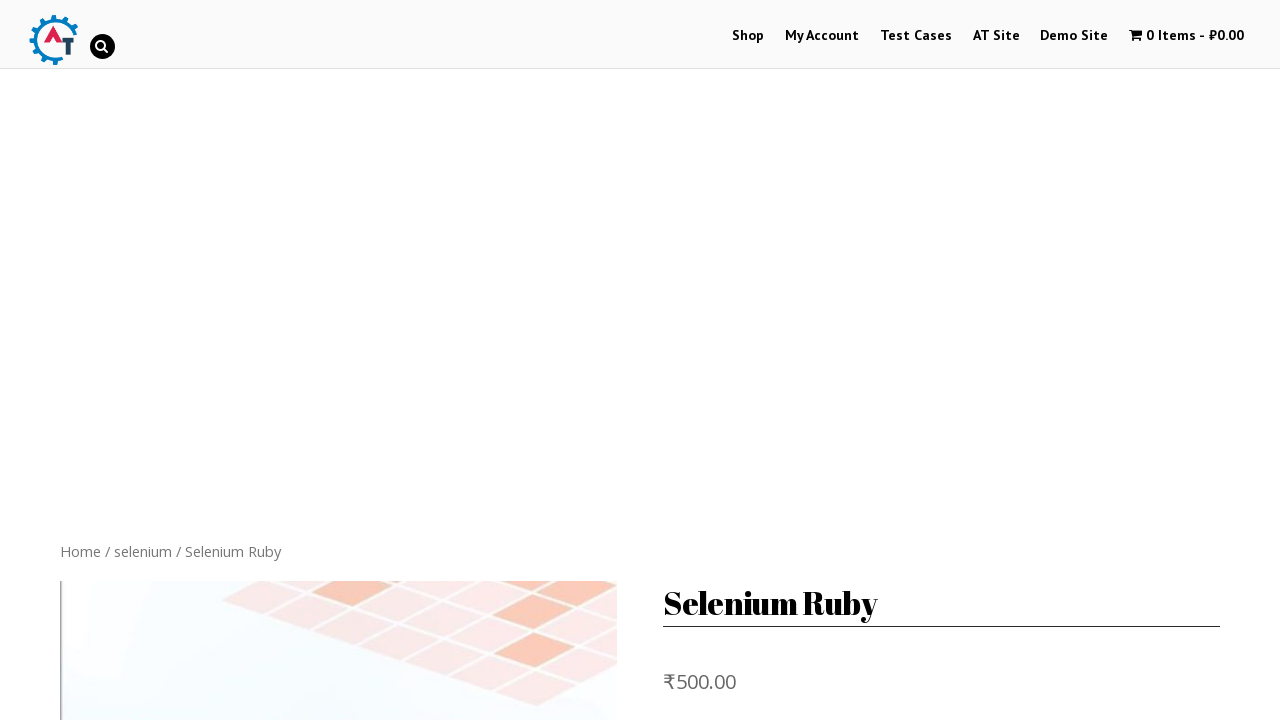

Scrolled down 400px to view product tabs
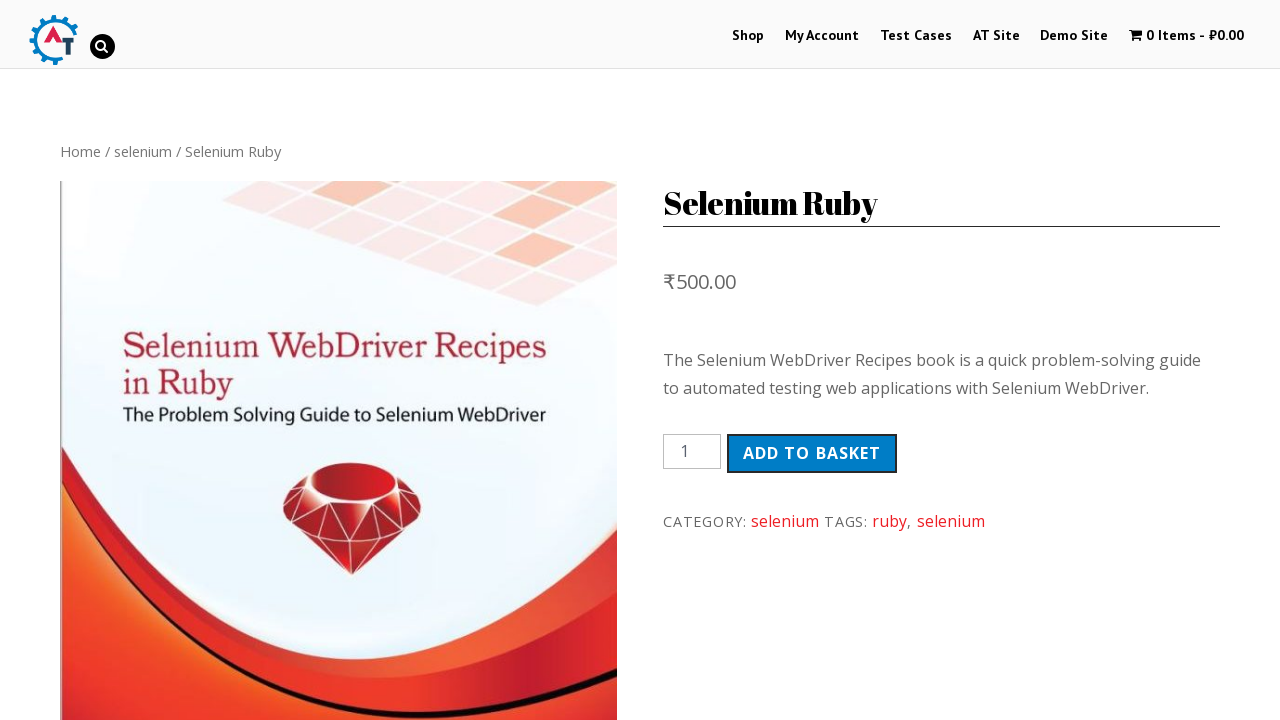

Clicked on the Reviews tab at (309, 396) on xpath=//div[@class='woocommerce-tabs wc-tabs-wrapper']/ul/li[2]/a
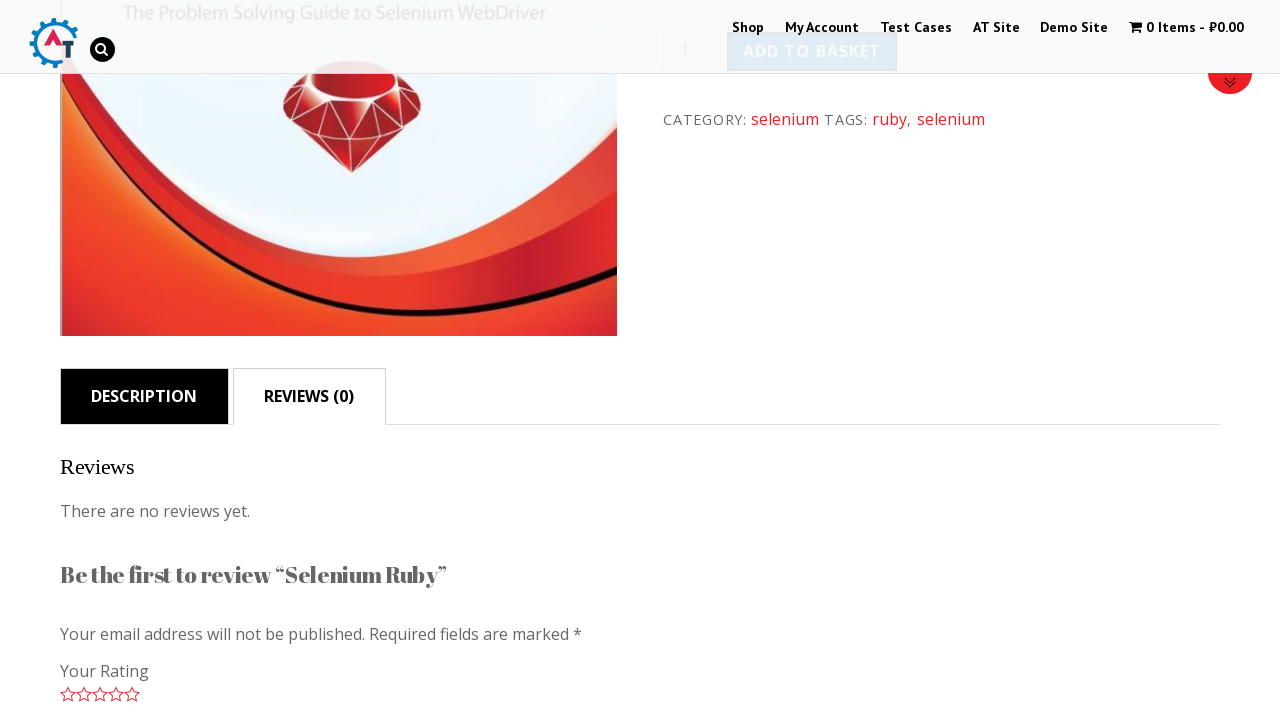

Selected 5-star rating at (132, 700) on .star-5
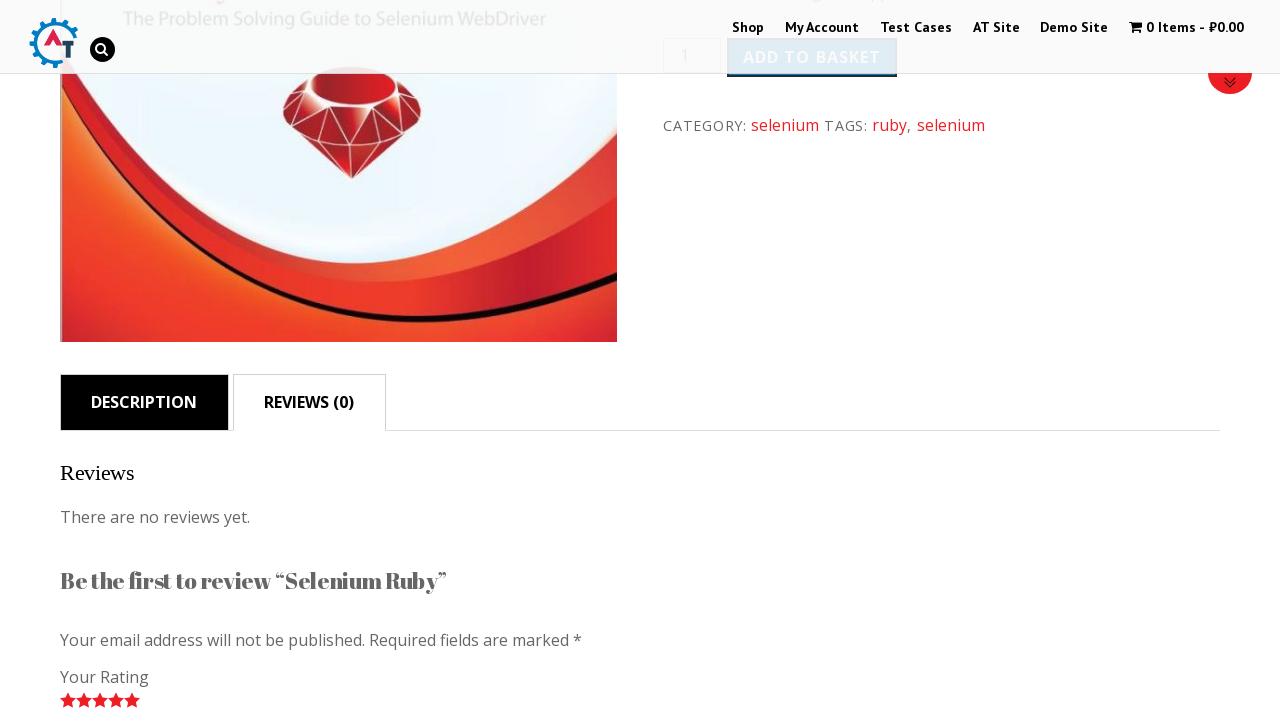

Filled review comment with 'Nice book!' on #comment
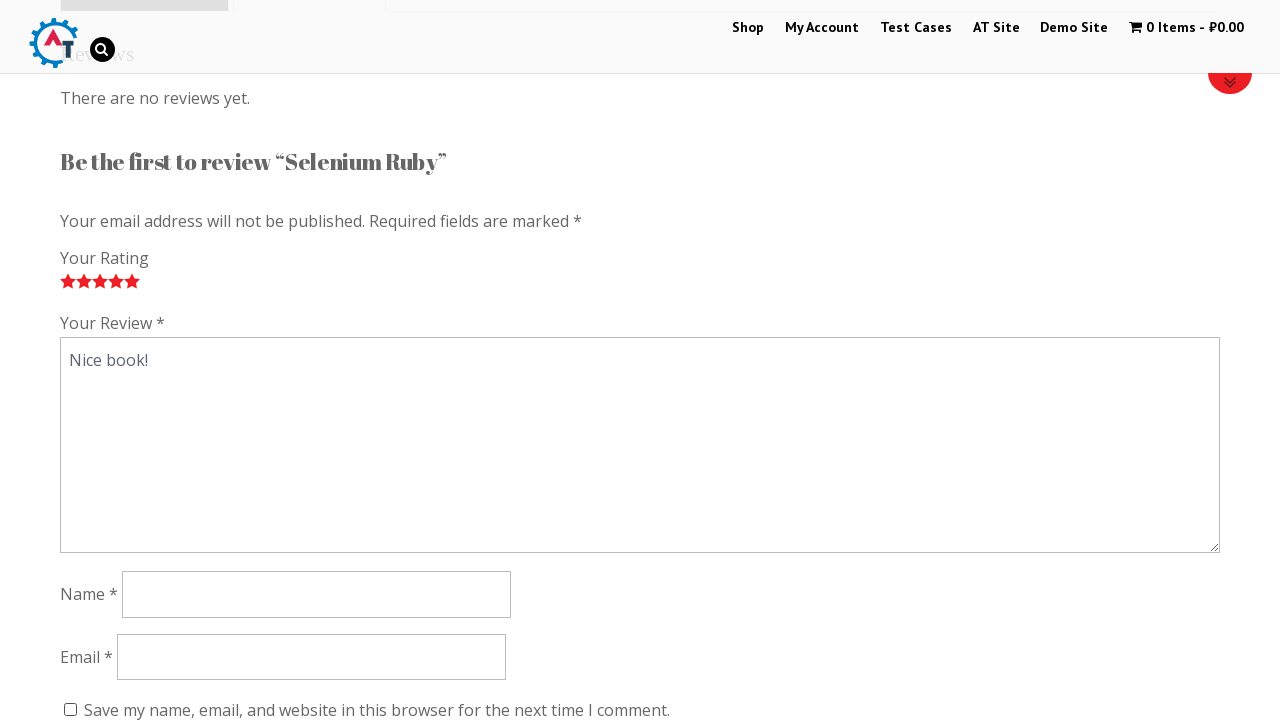

Filled reviewer name with 'Iona Durham' on #author
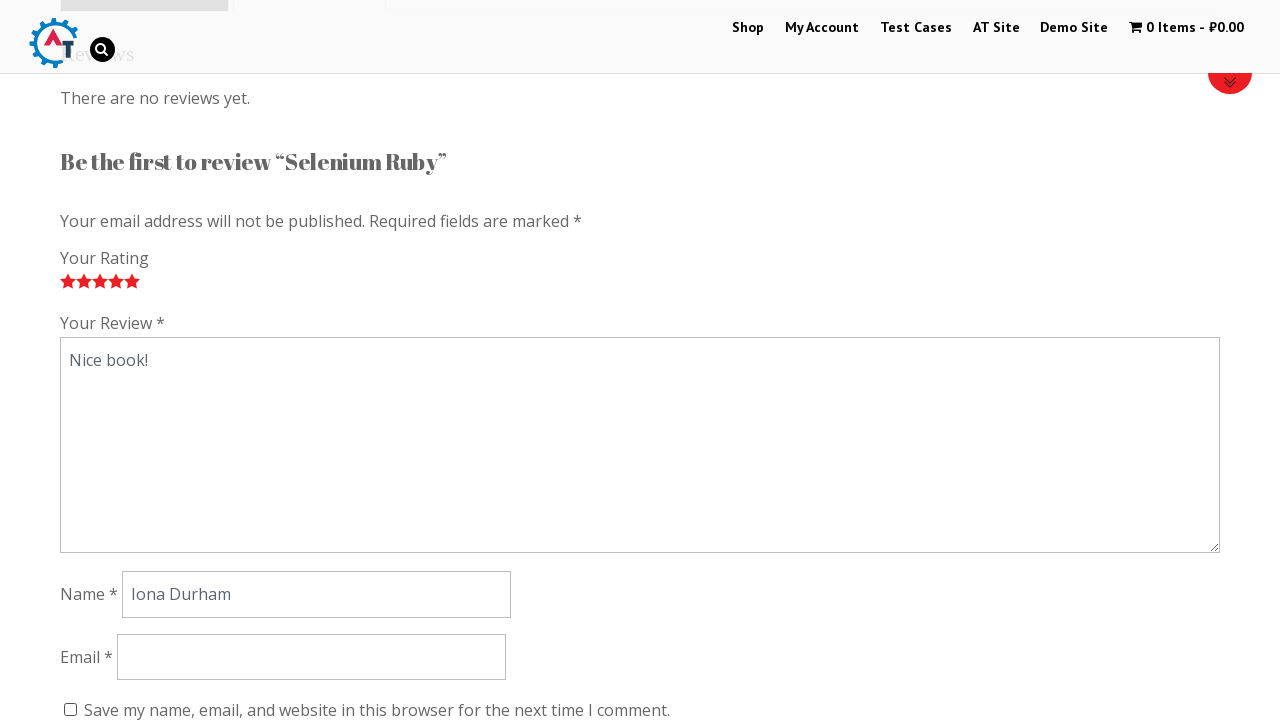

Filled reviewer email with 'barymasemu@mailinator.com' on #email
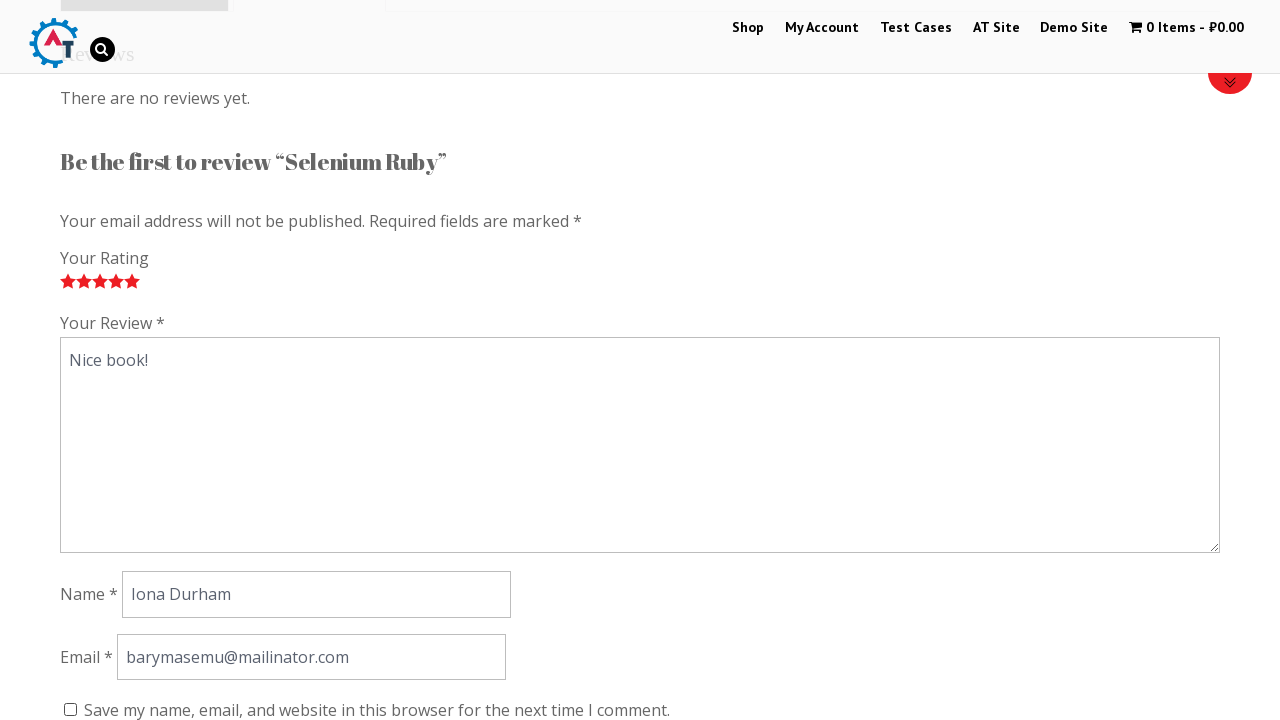

Clicked submit button to submit the review at (111, 360) on #submit
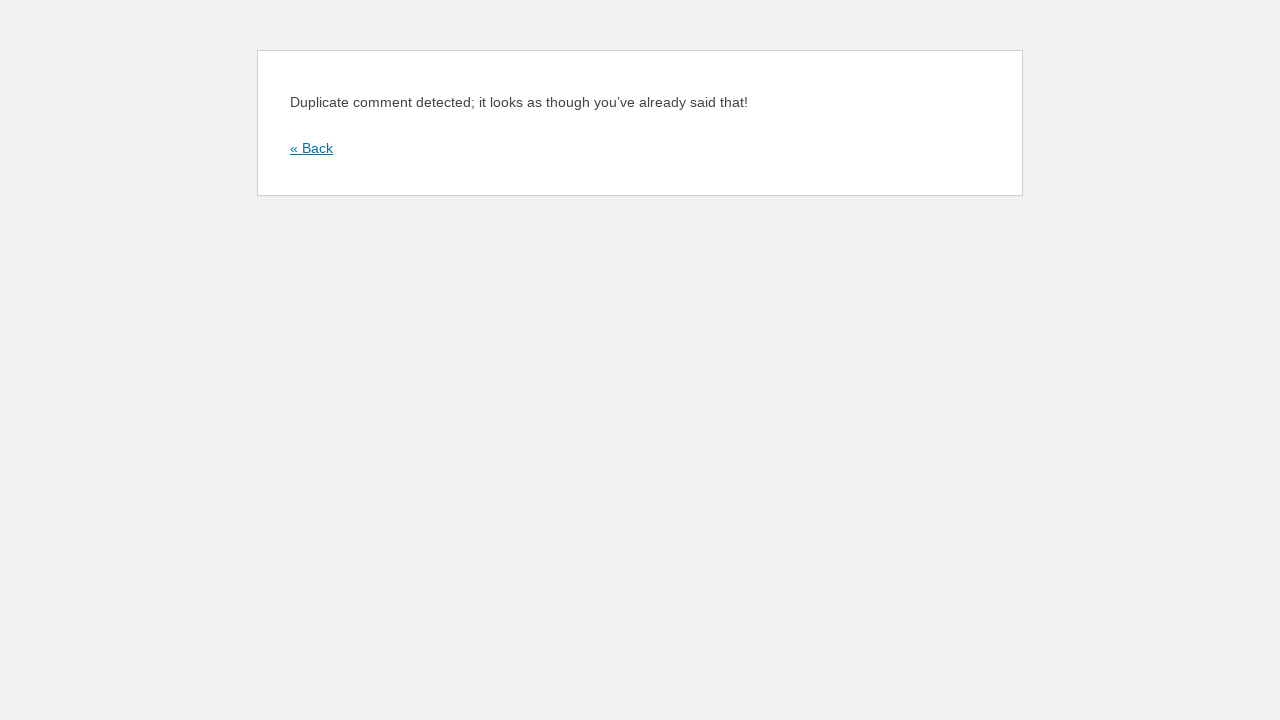

Waited 2 seconds for review submission to complete
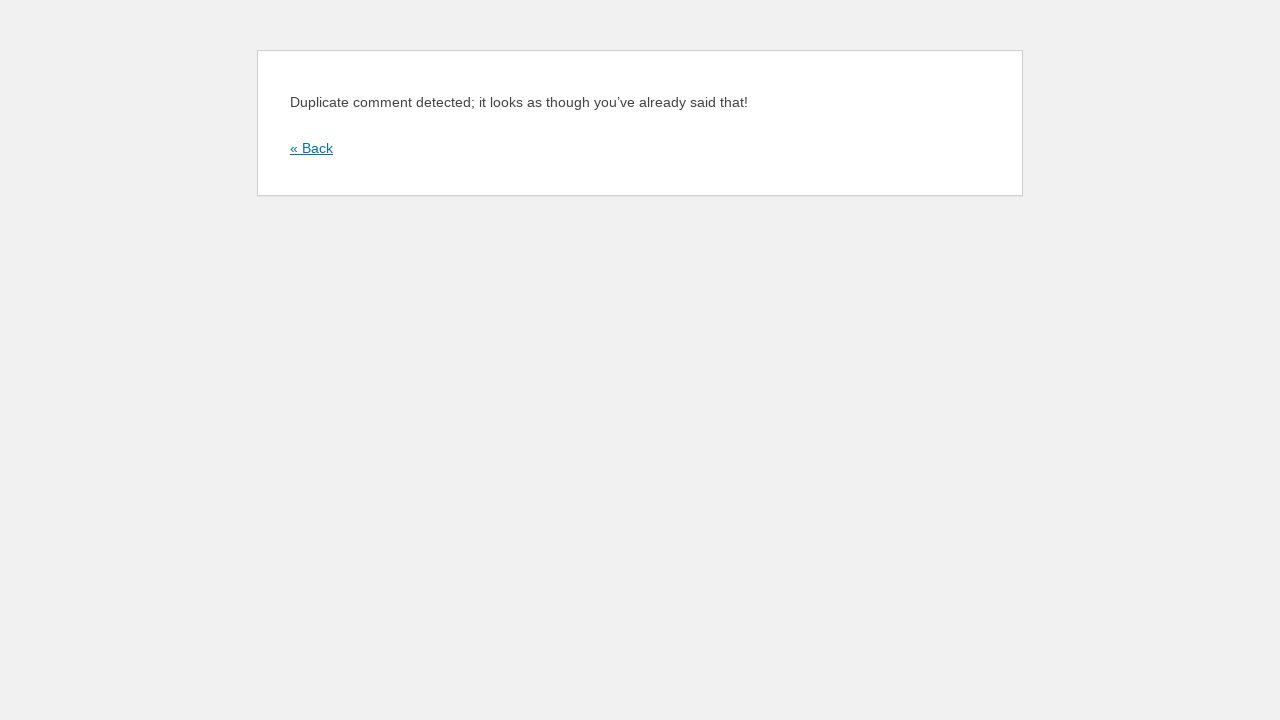

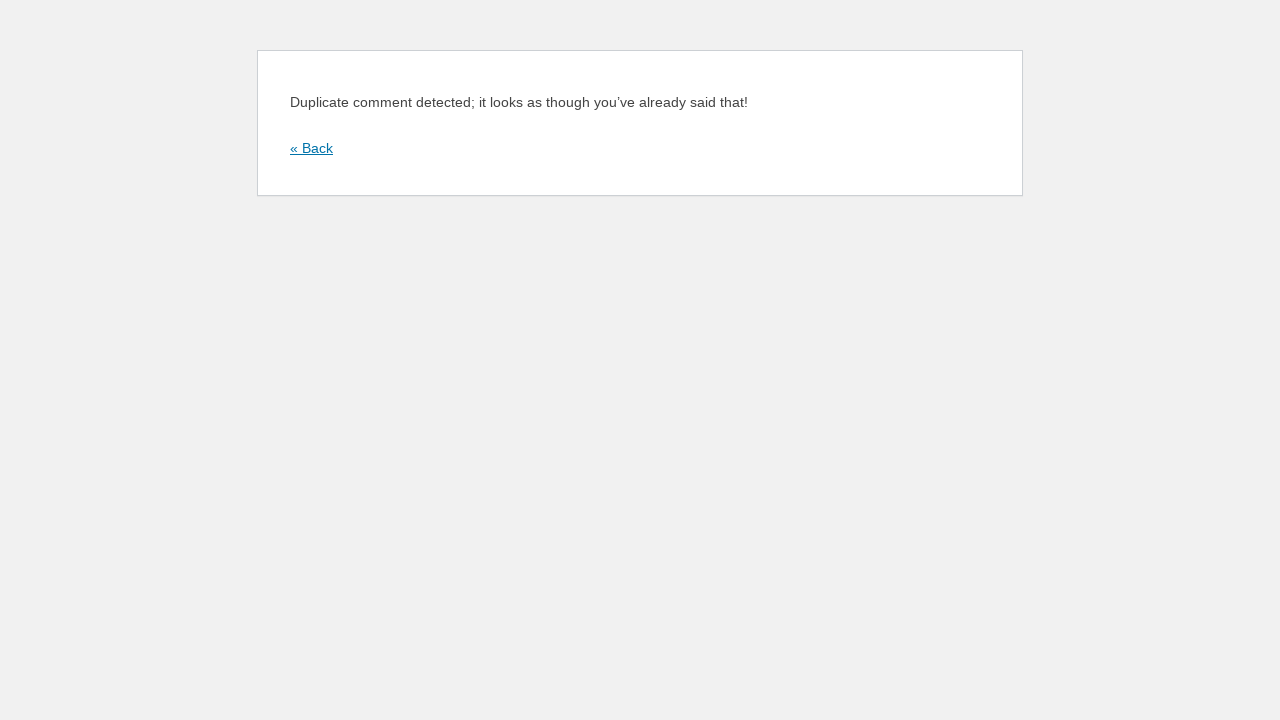